Navigates to JustDial website to test notification popup handling

Starting URL: https://www.justdial.com/

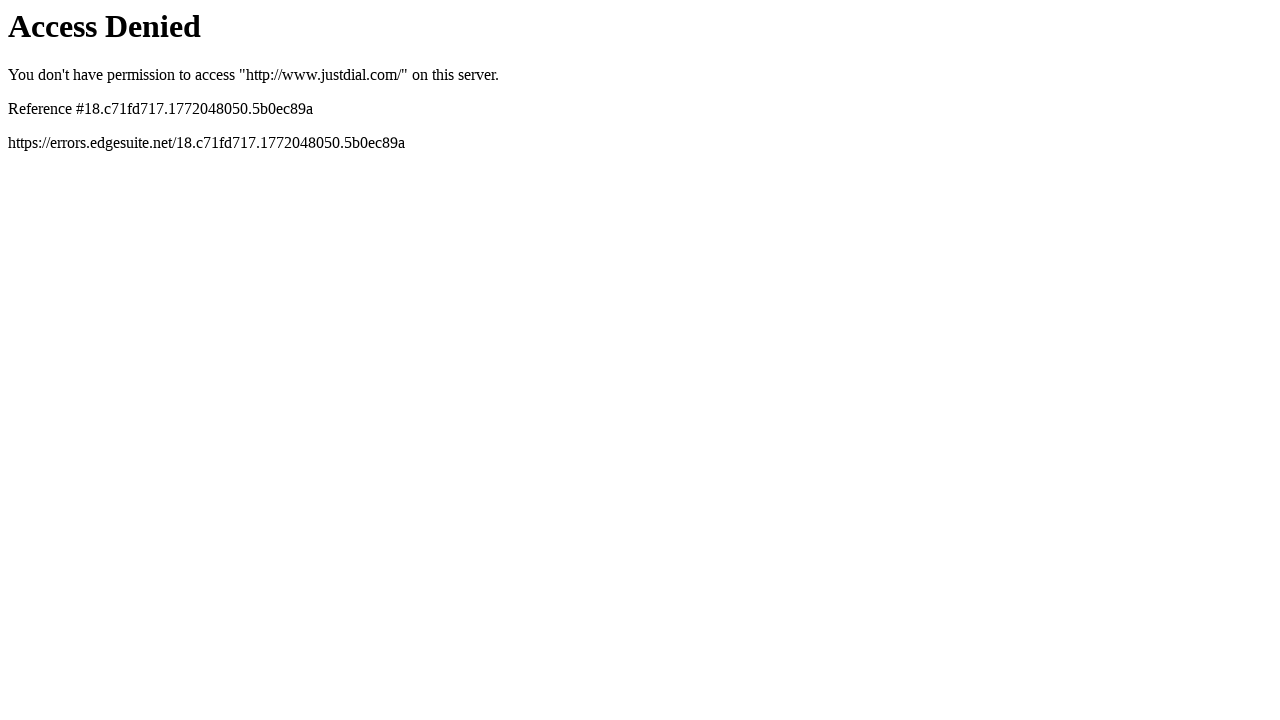

Navigated to JustDial website homepage
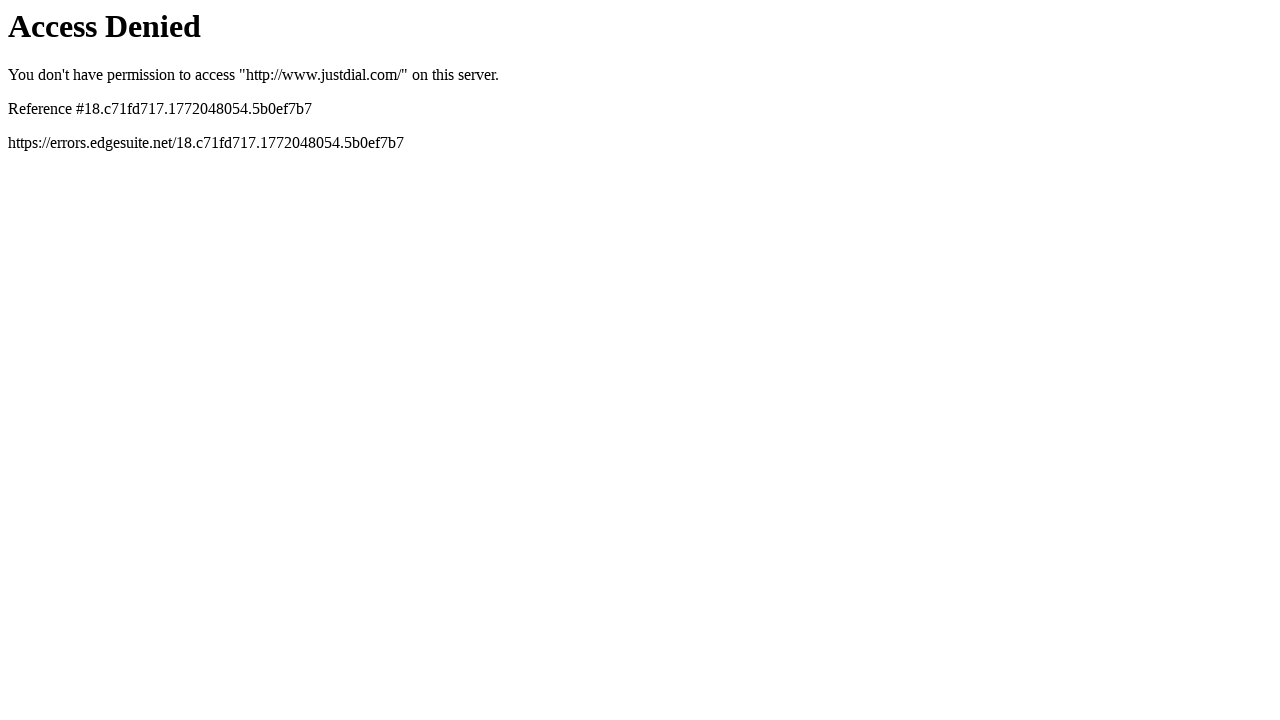

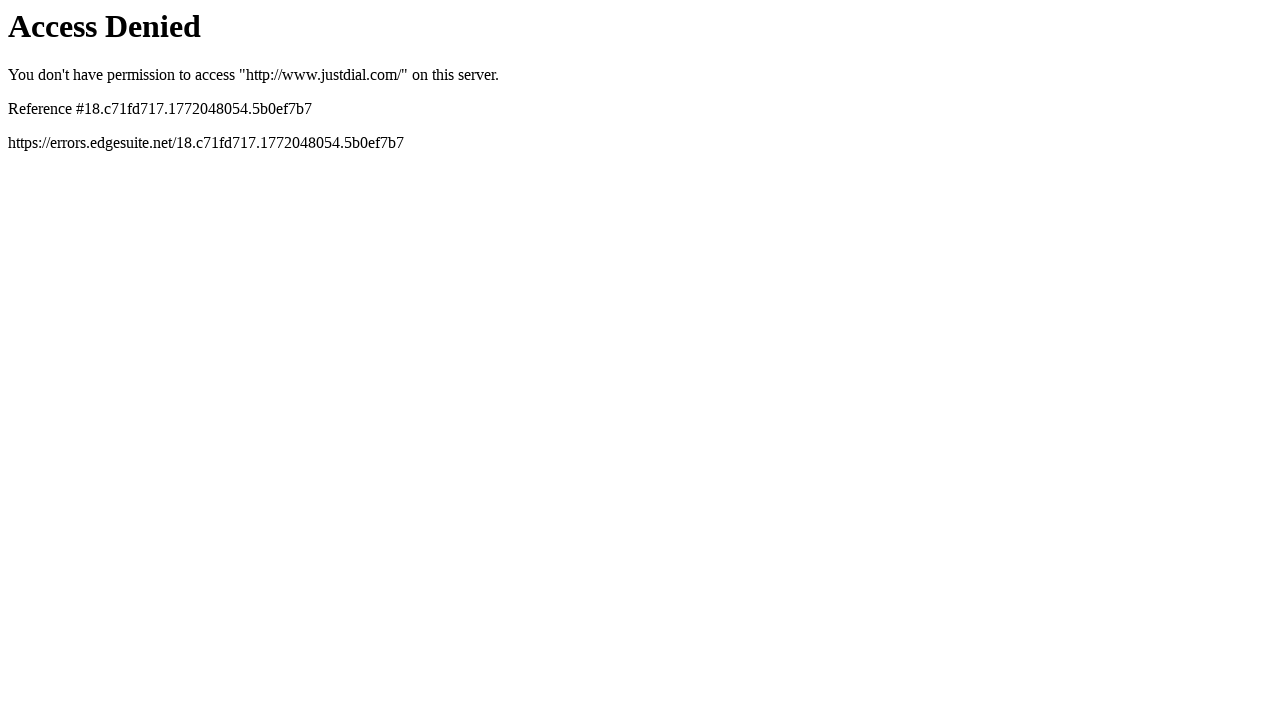